Tests text comparison functionality by entering text in the first textarea, copying it to the second textarea using keyboard shortcuts, and comparing the texts

Starting URL: https://text-compare.com/

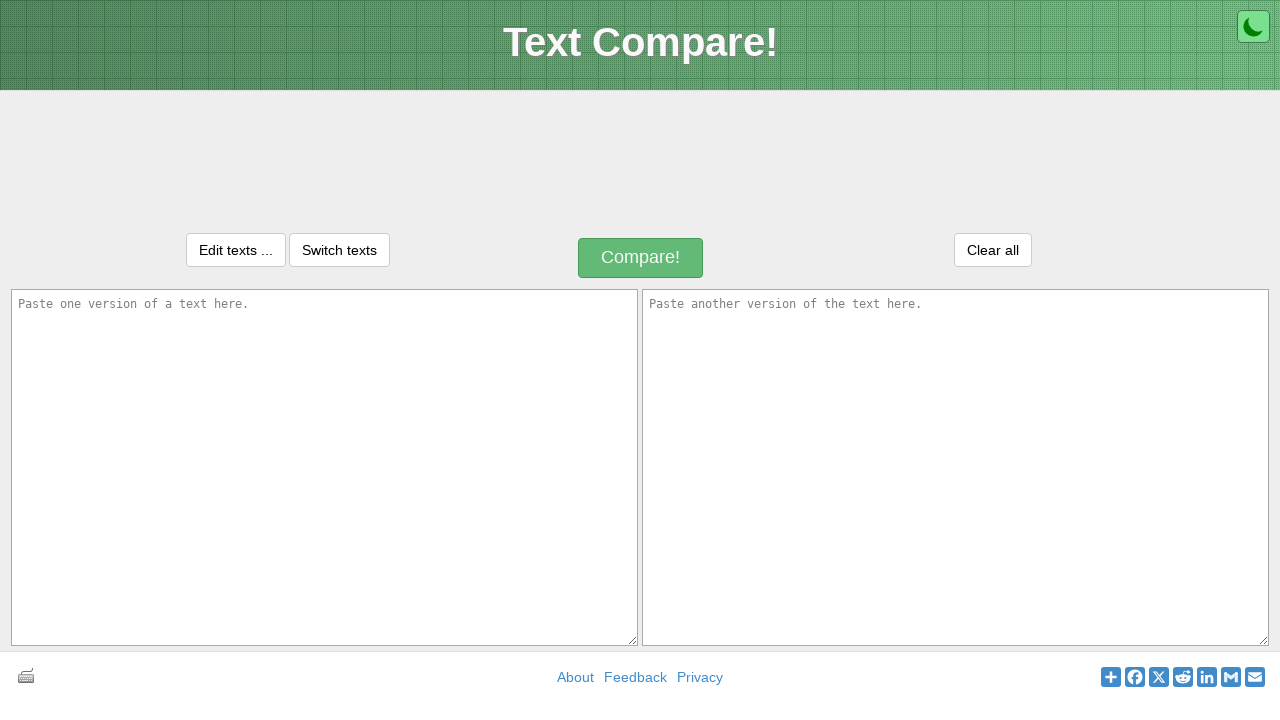

Entered 'Hello....!' in the first textarea on textarea#inputText1
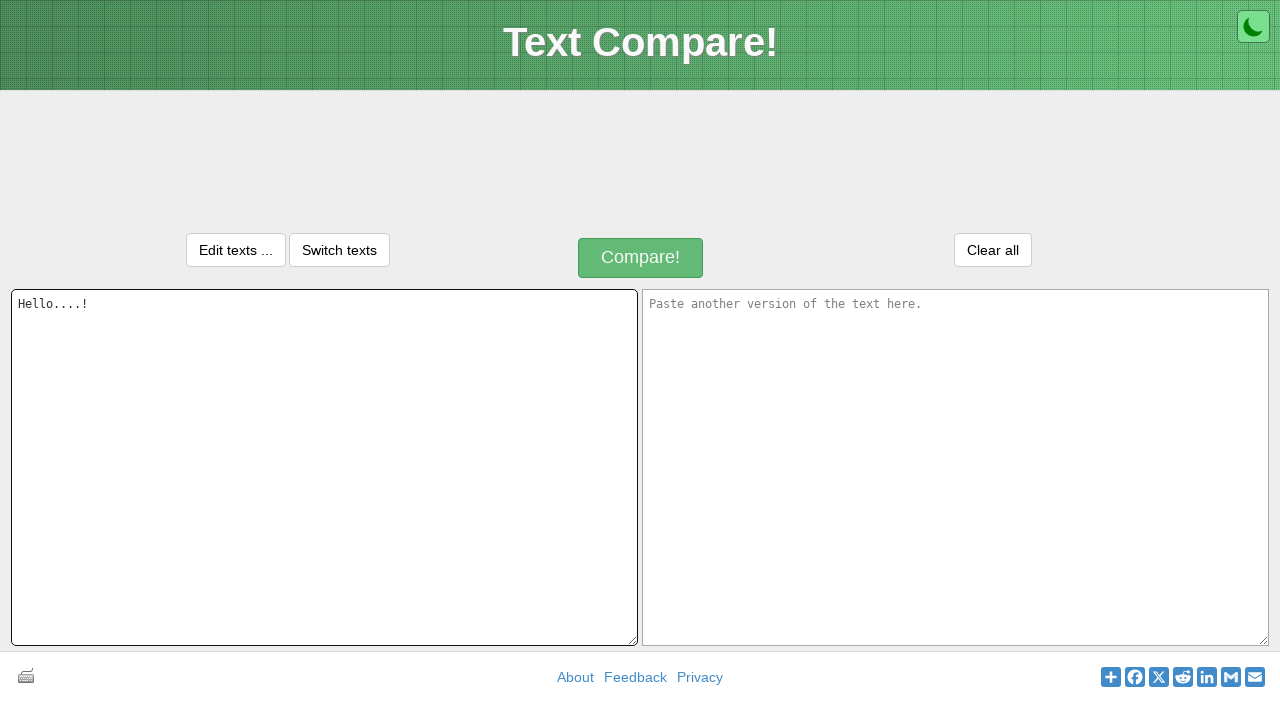

Selected all text in first textarea using Ctrl+A
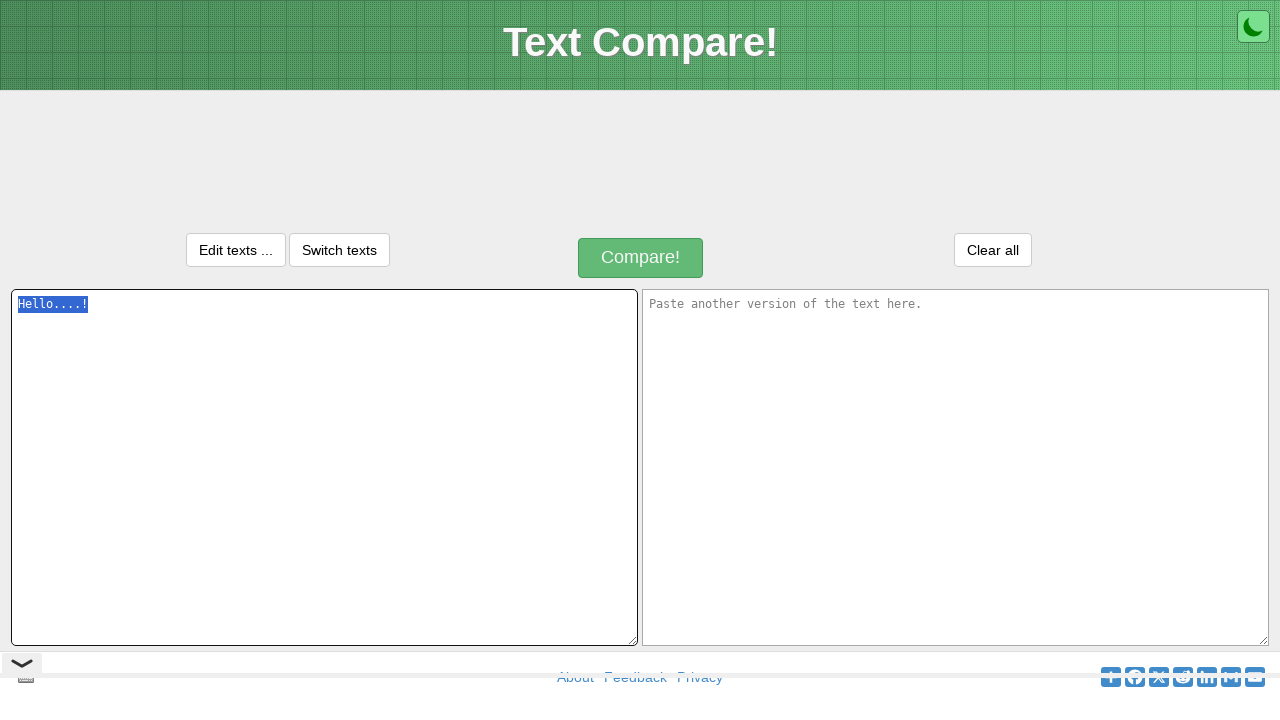

Copied selected text using Ctrl+C
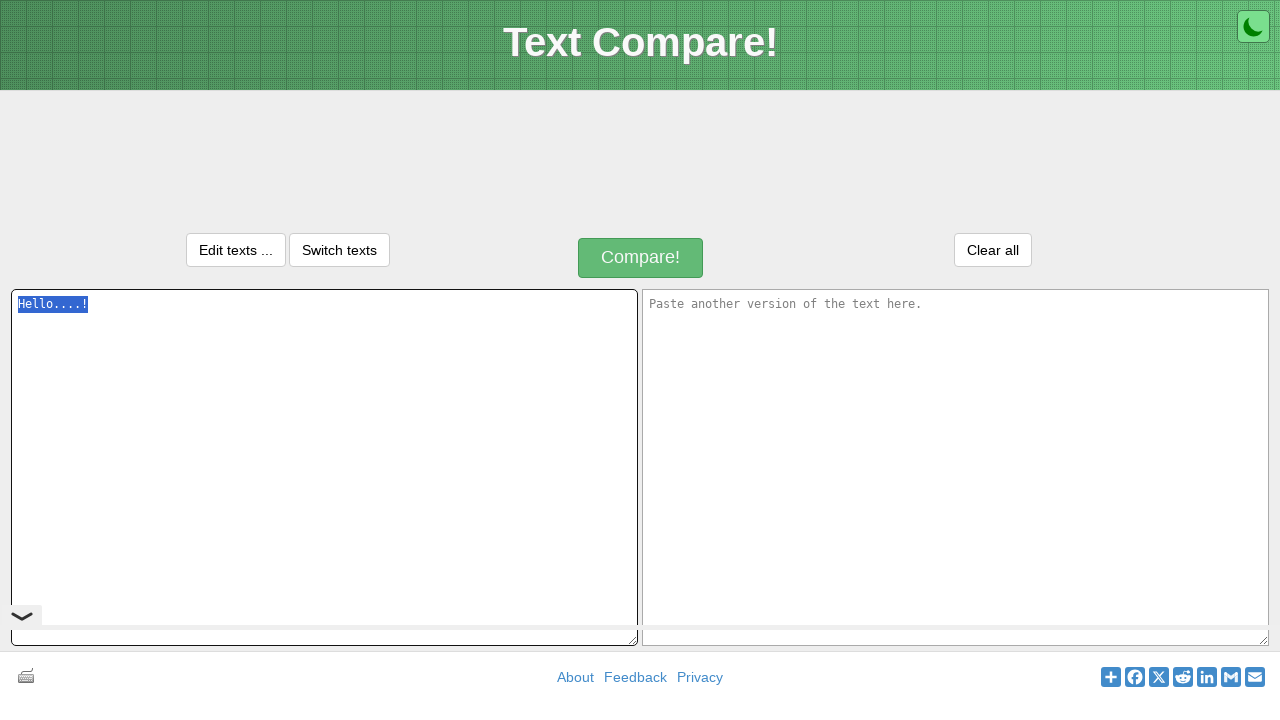

Moved to second textarea using Tab key
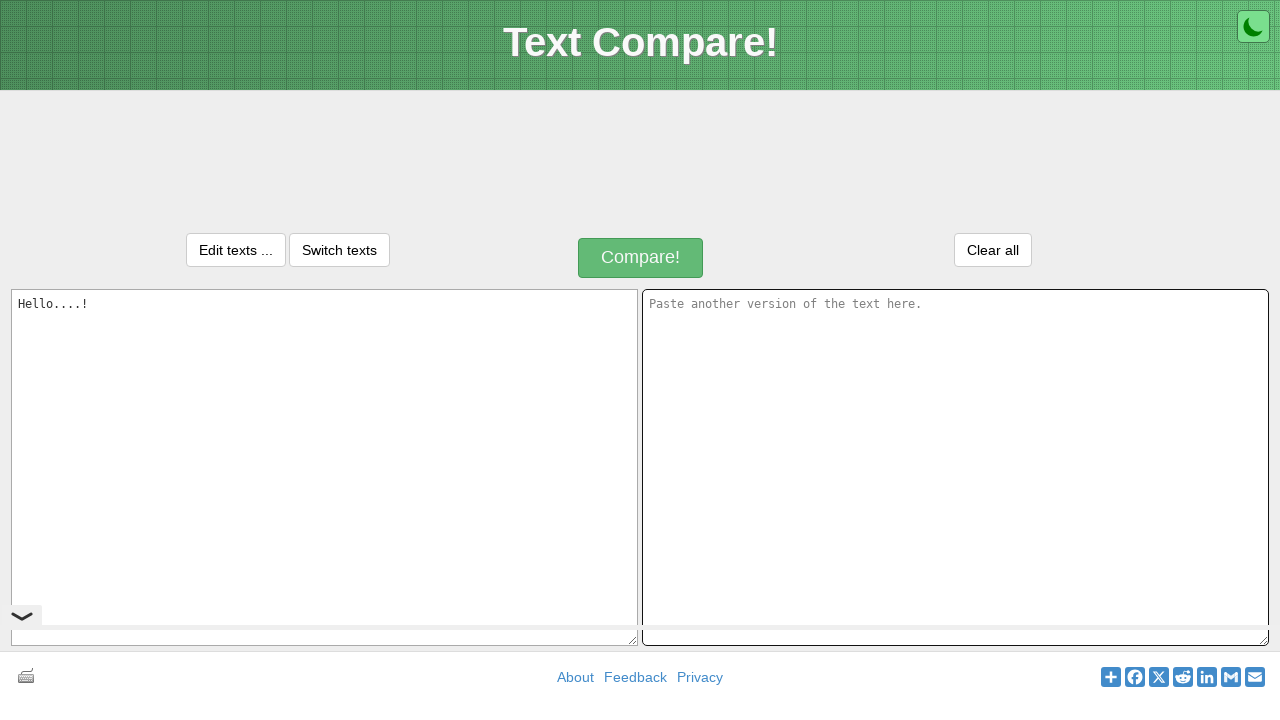

Pasted text into second textarea using Ctrl+V
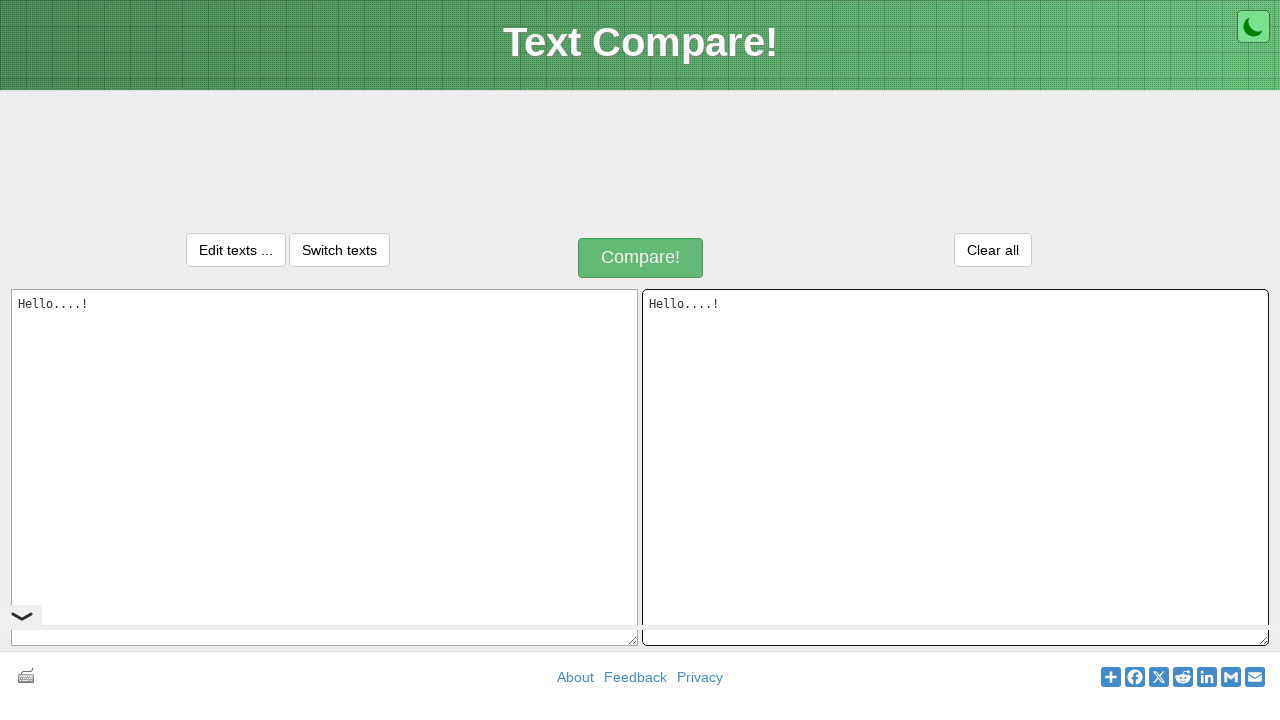

Clicked the compare button at (641, 258) on div.compareButtonText
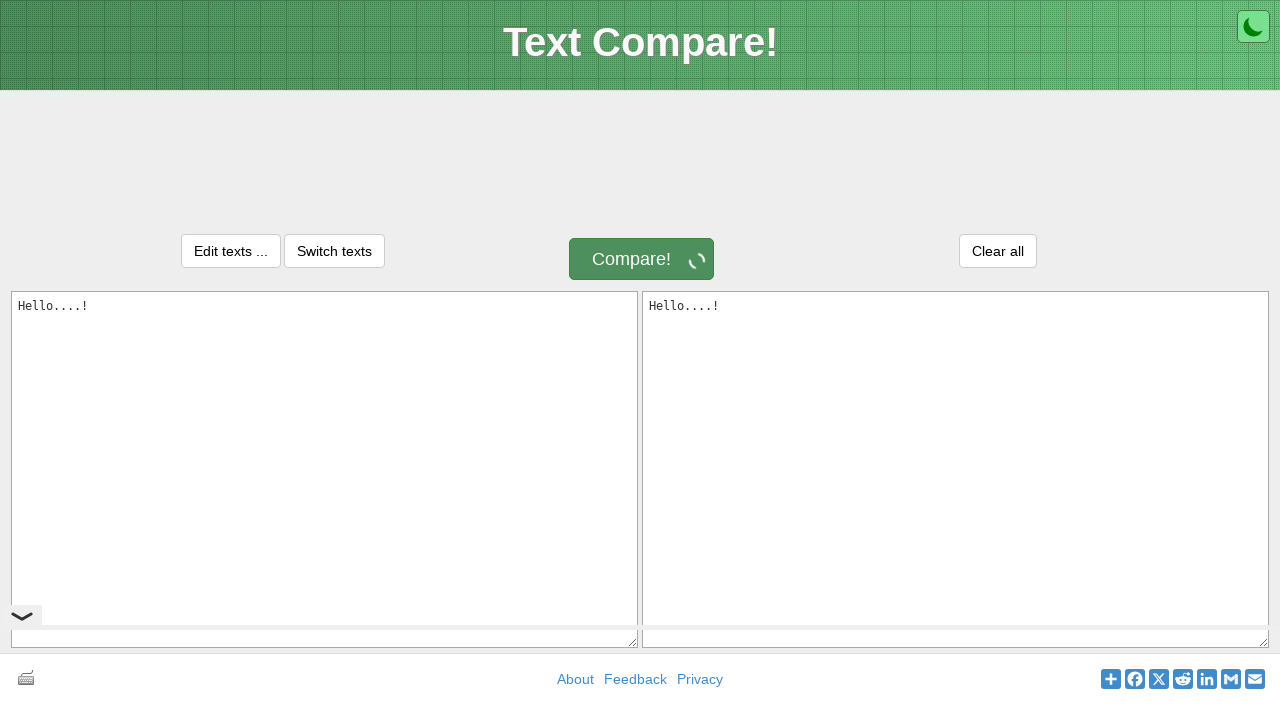

Comparison result message appeared
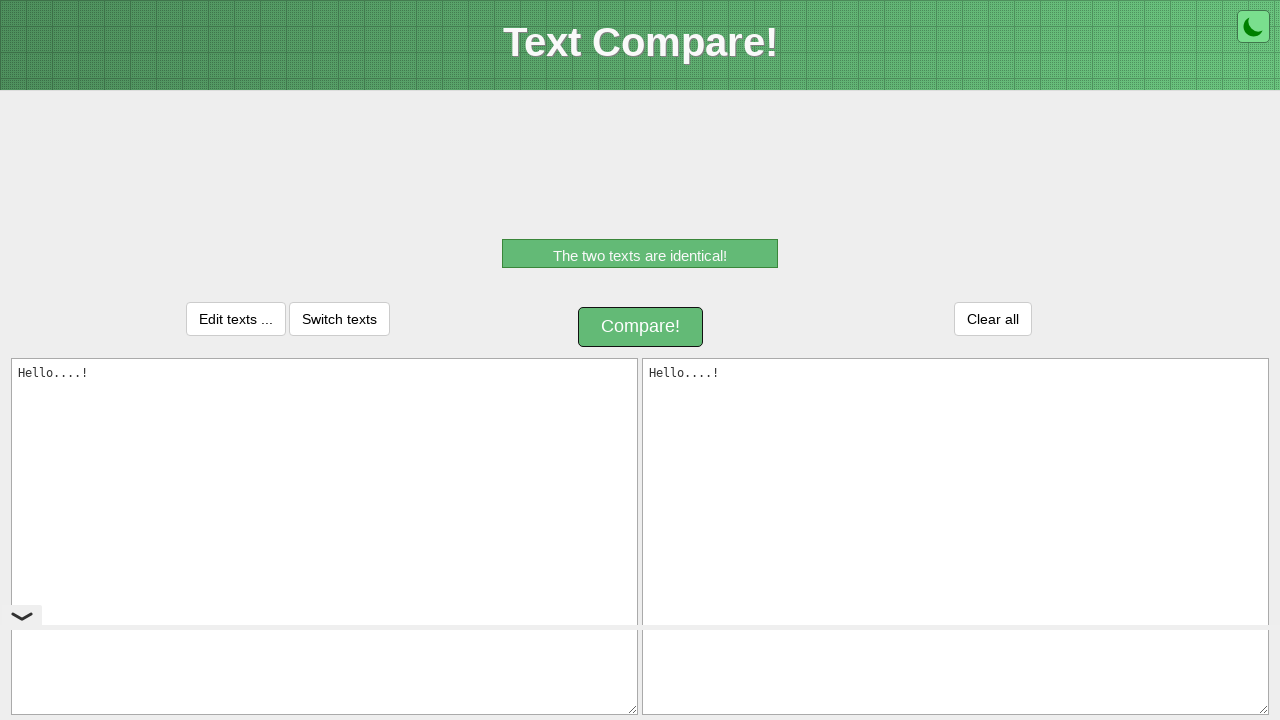

Retrieved comparison result: 'The two texts are identical!'
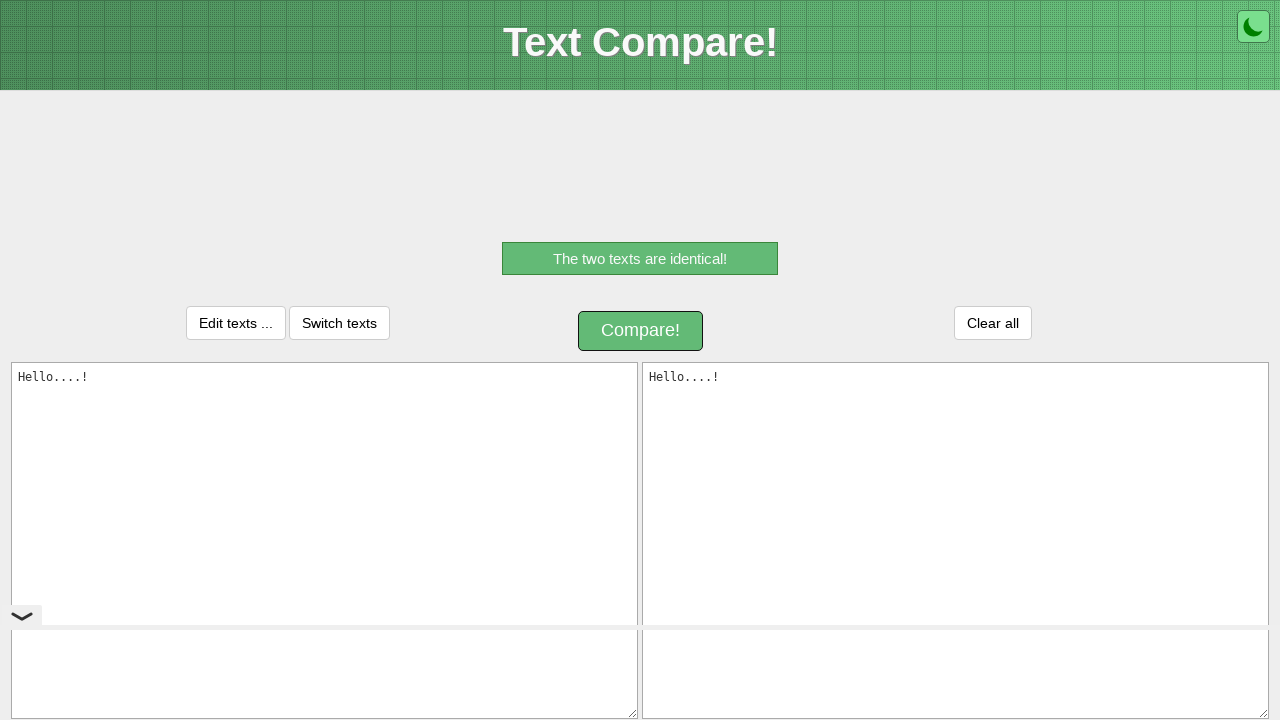

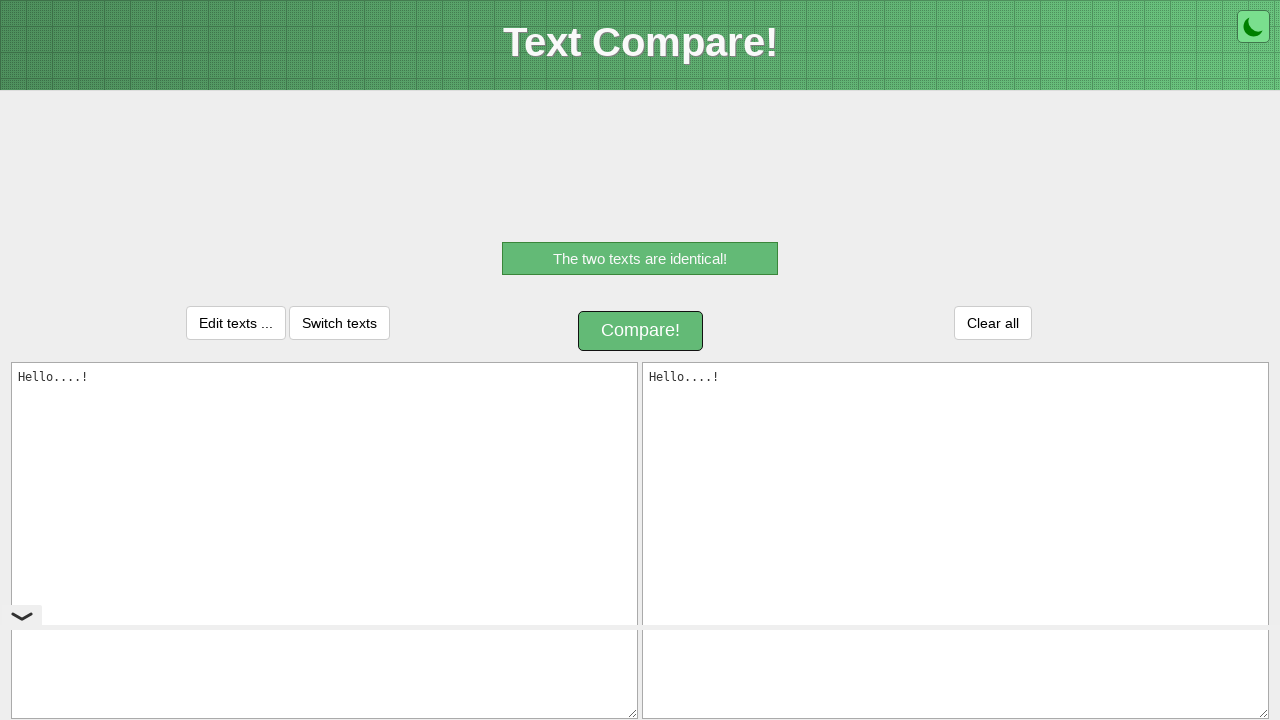